Tests alert prompt functionality by triggering a prompt alert, entering text, and accepting it

Starting URL: http://demo.automationtesting.in/Alerts.html

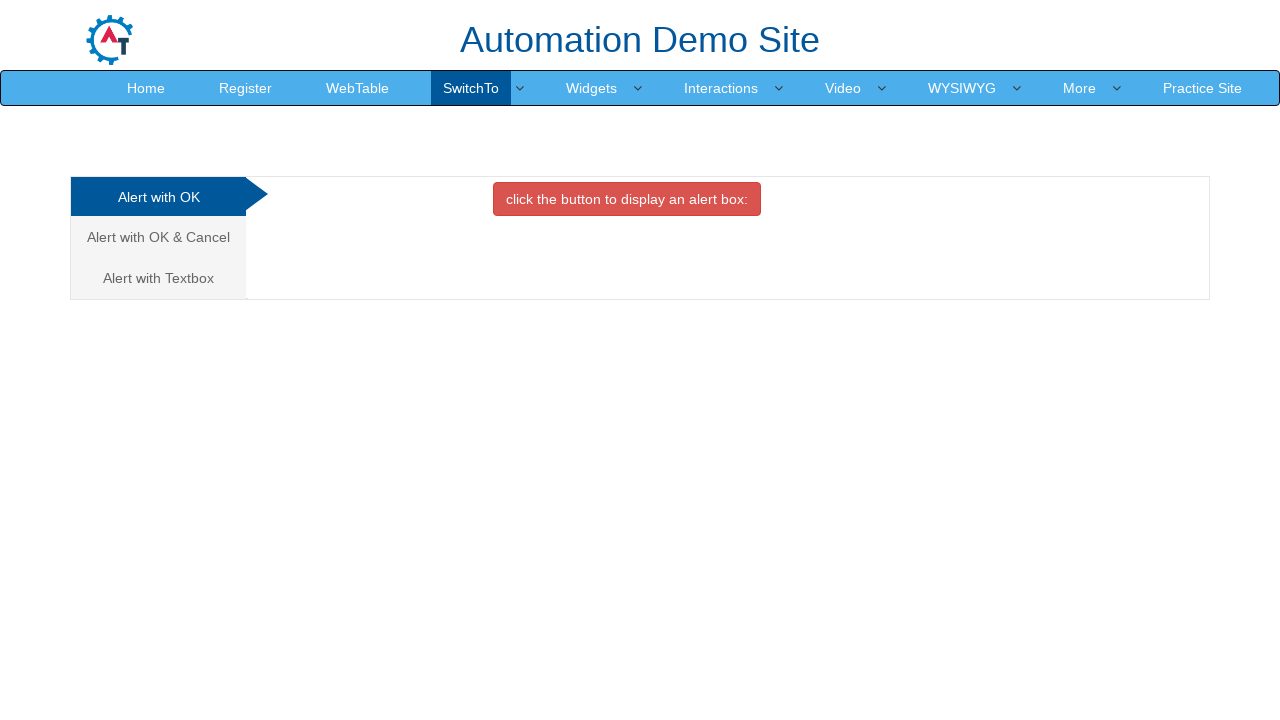

Clicked on the alert box tab (third tab) at (158, 278) on (//a[@data-toggle='tab'])[3]
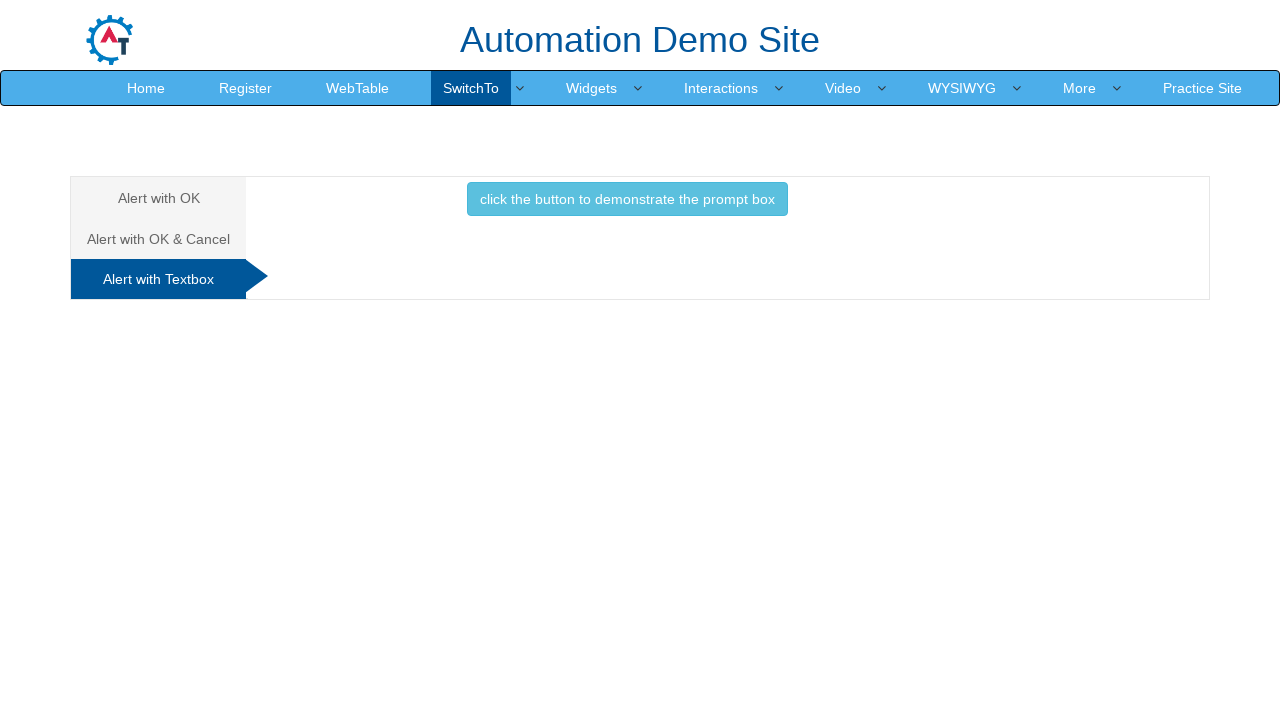

Clicked button to trigger prompt alert at (627, 199) on xpath=//button[@onclick='promptbox()']
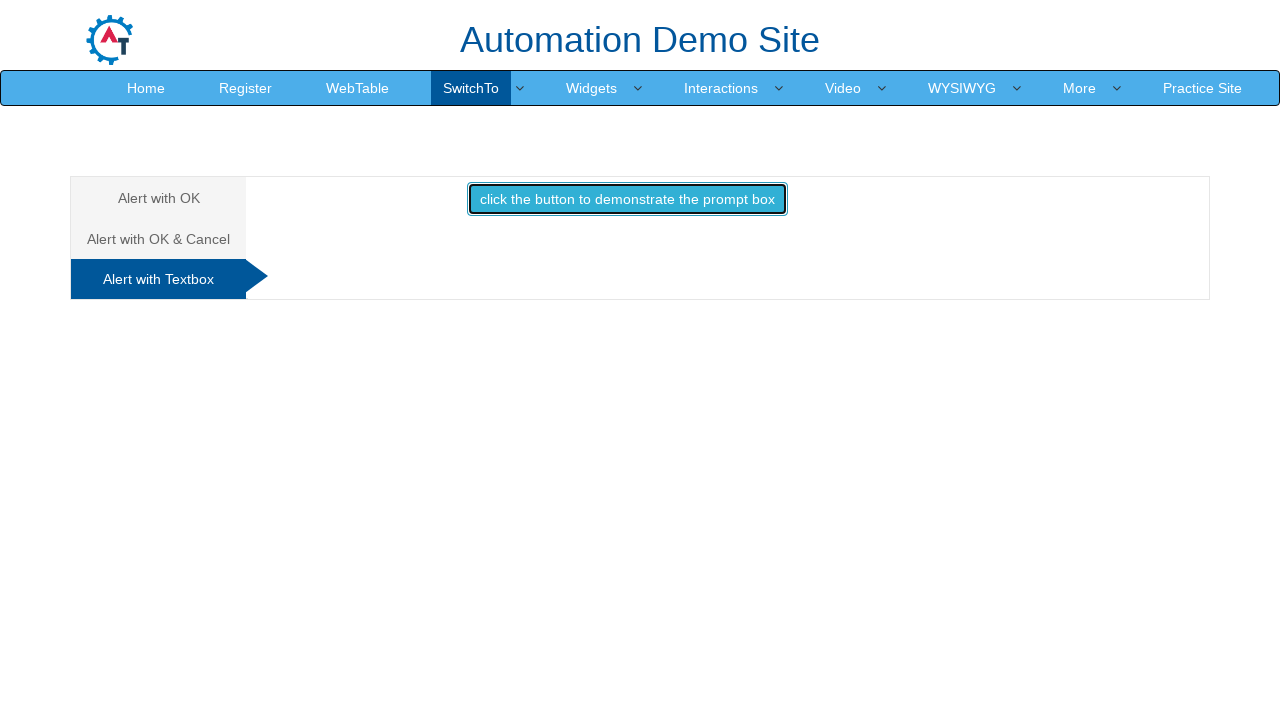

Handled prompt alert by entering 'pandiyaraj' and accepting
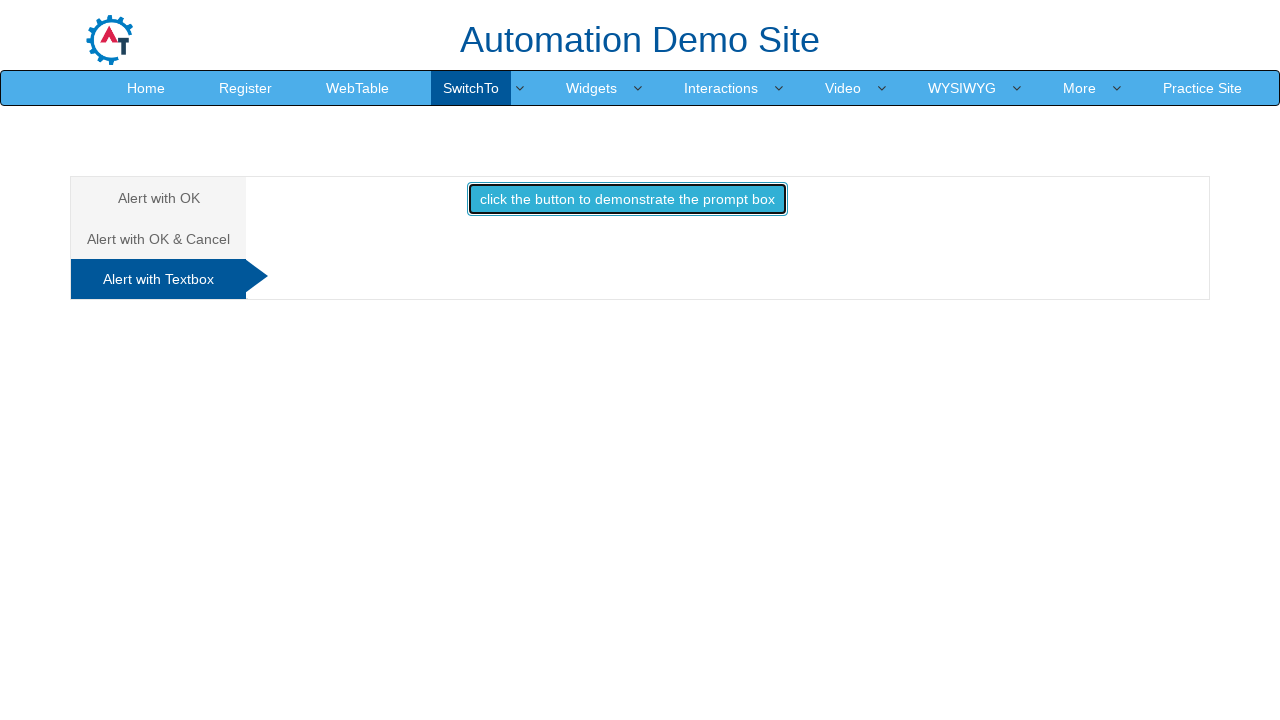

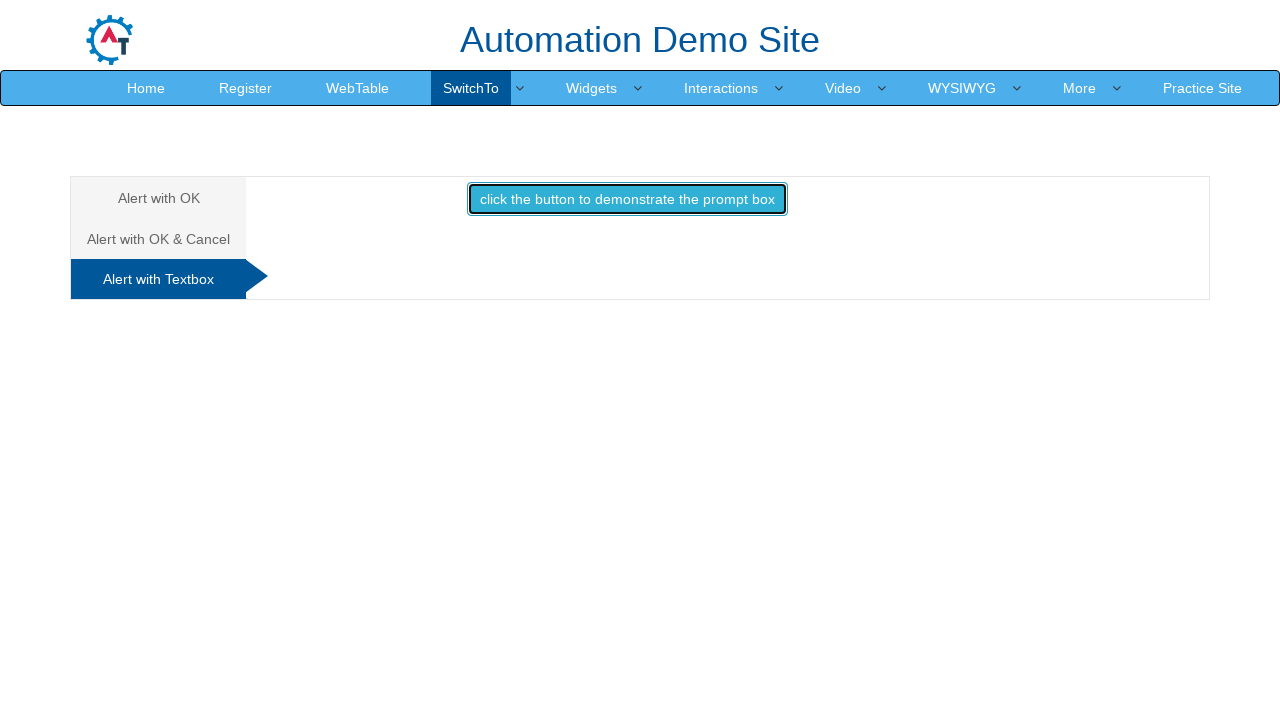